Tests window handling functionality by clicking on a tab element, then clicking a button that opens a new window, switching between windows, and closing the newly opened window.

Starting URL: http://demo.automationtesting.in/Windows.html

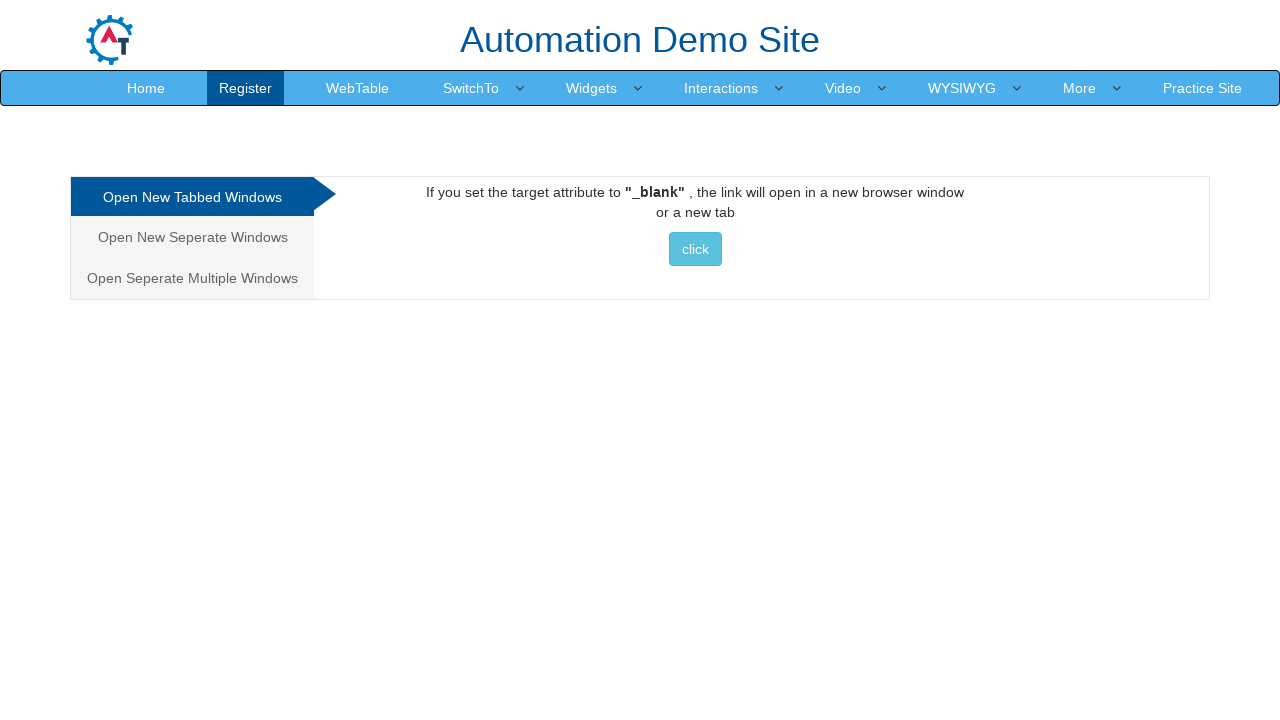

Set viewport size to 1920x1080
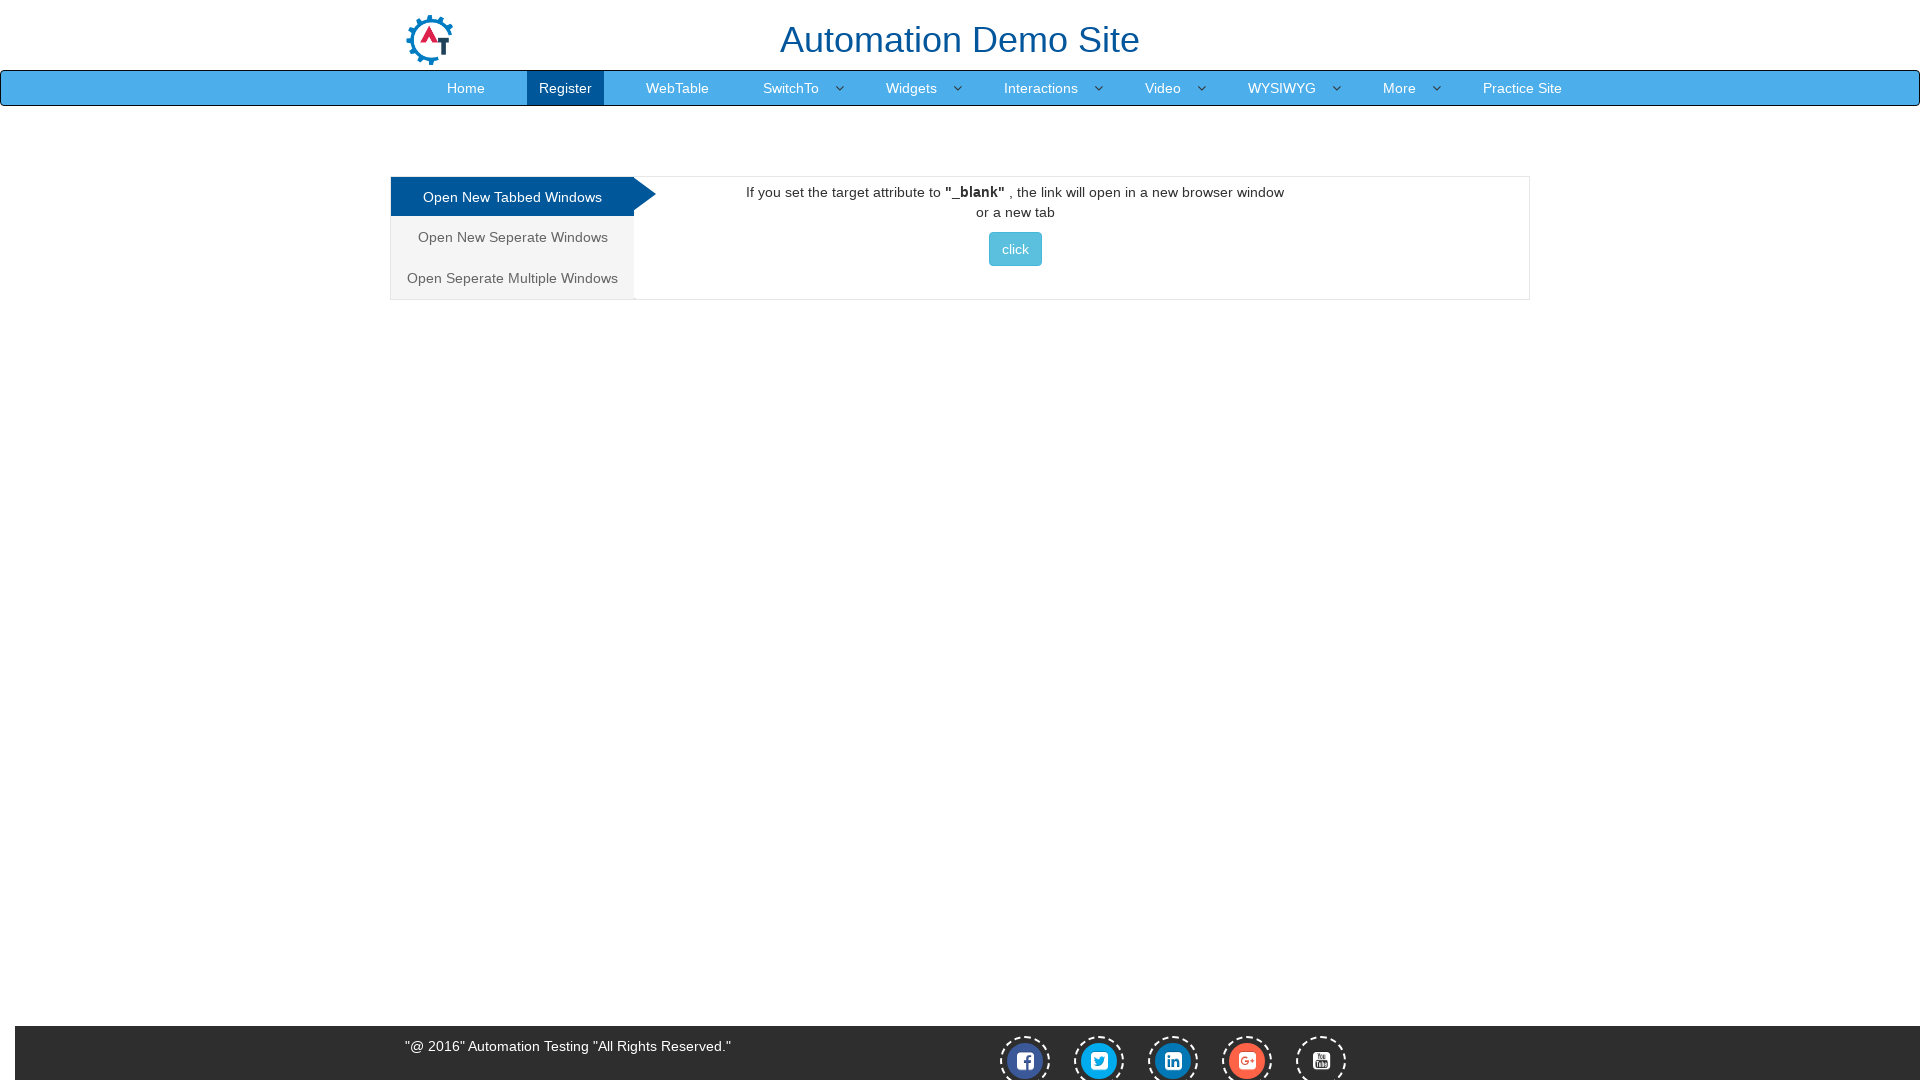

Clicked on the first tab link at (512, 197) on xpath=/html/body/div[1]/div/div/div/div[1]/ul/li[1]/a
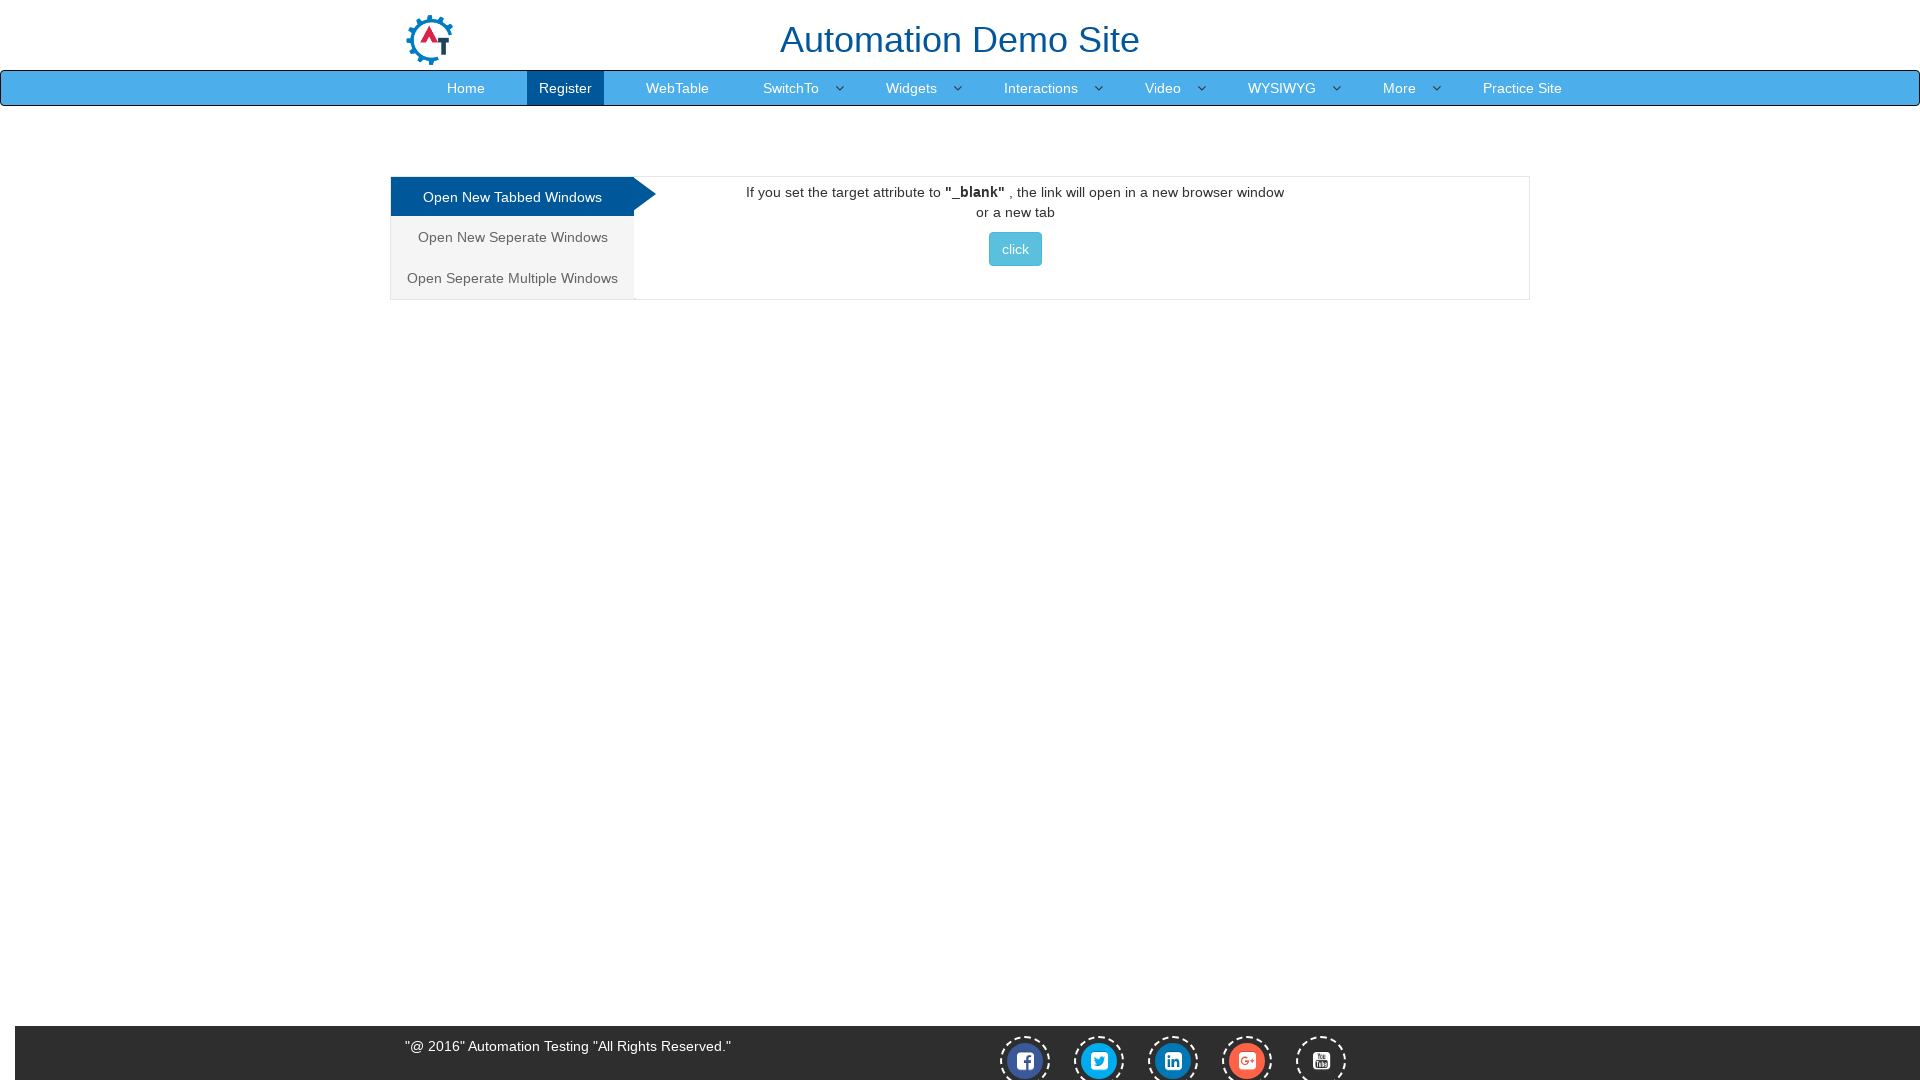

Waited 2 seconds for page to stabilize
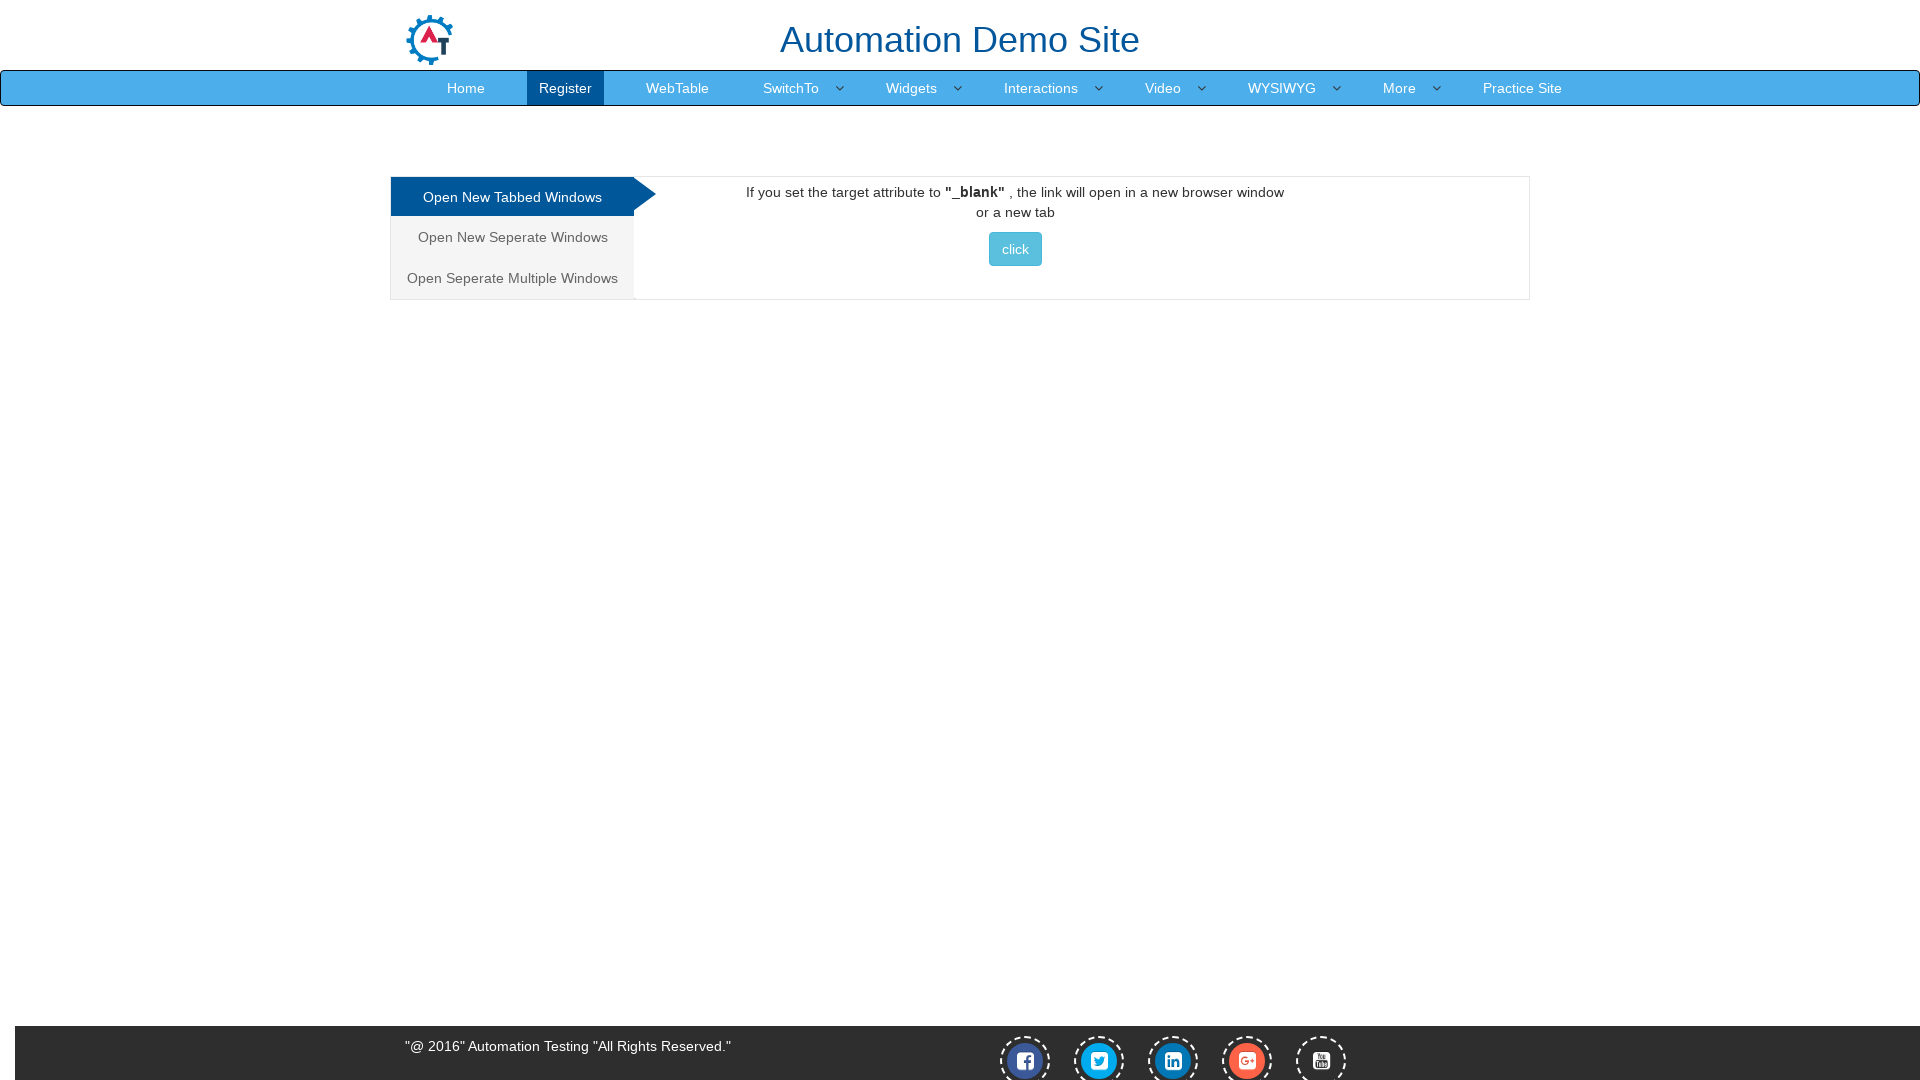

Clicked button to open a new window at (1015, 249) on #Tabbed a button
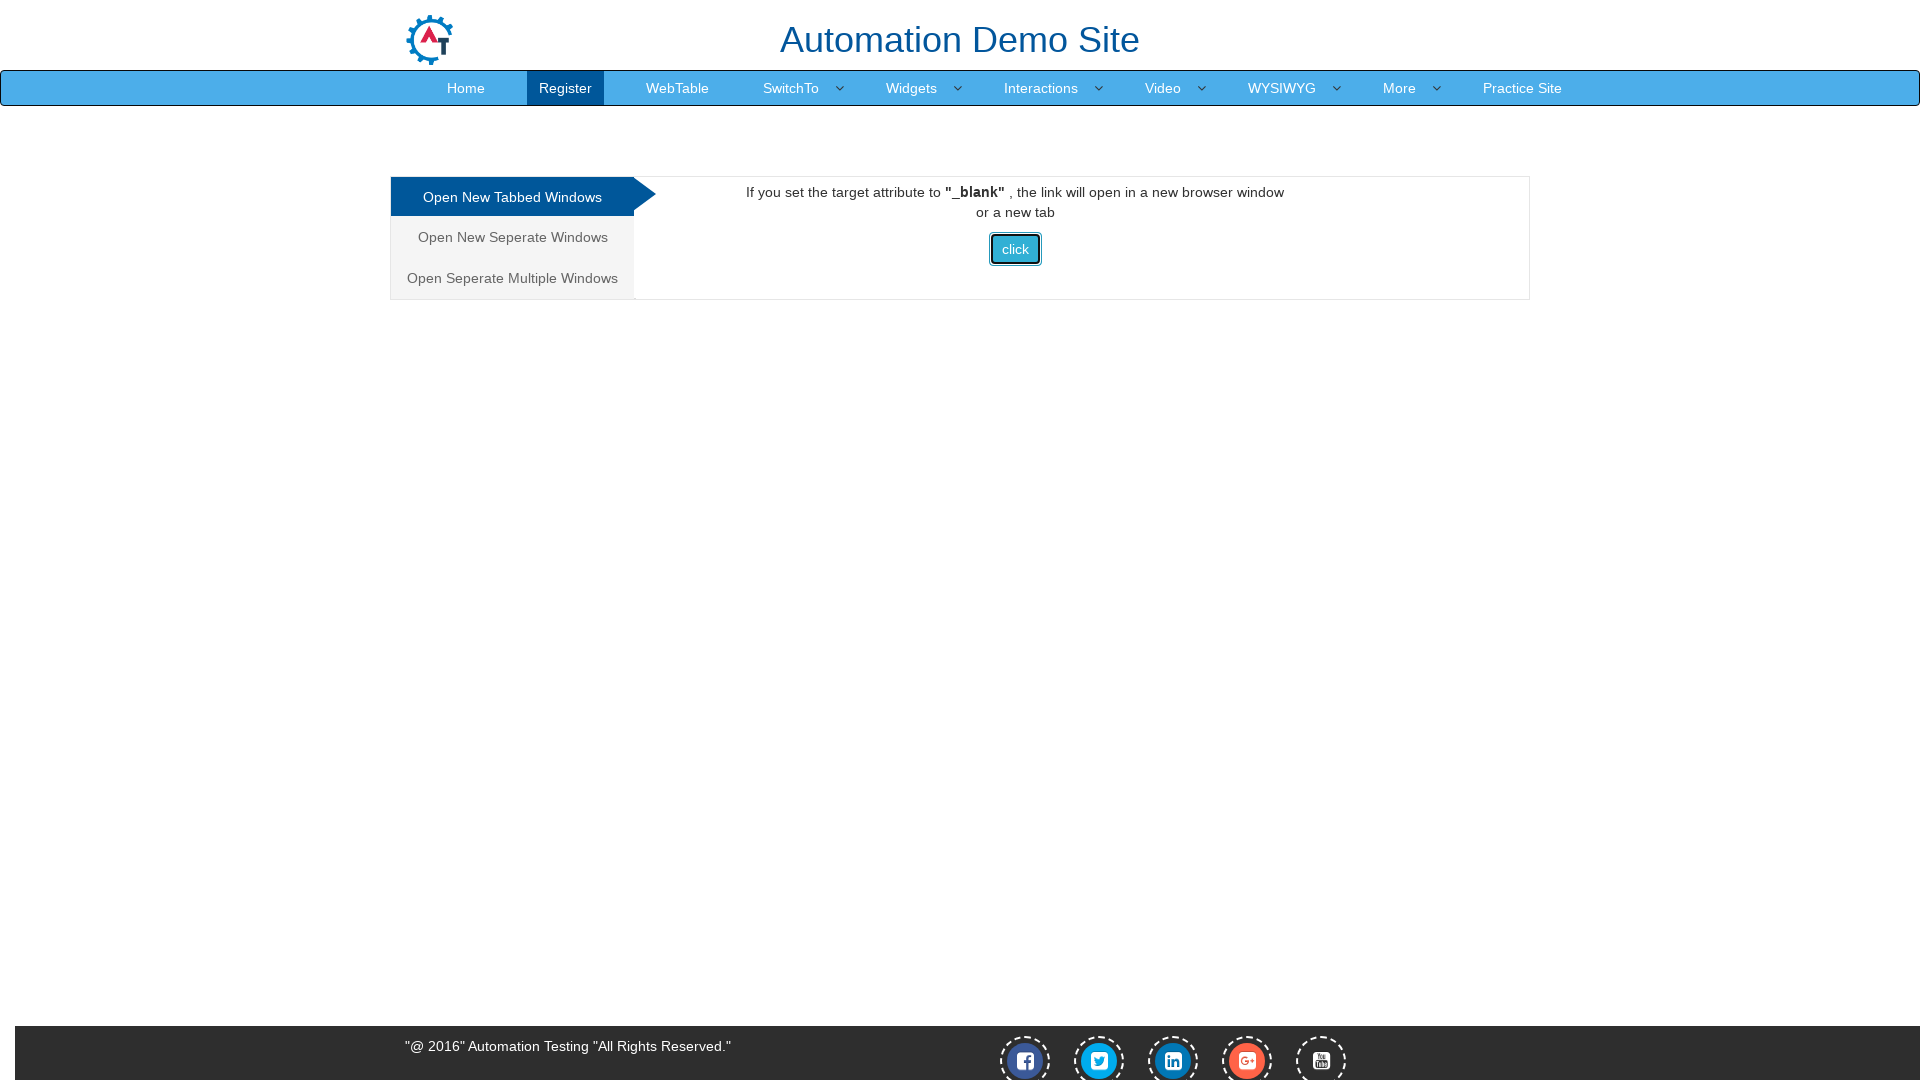

Captured the new window page object
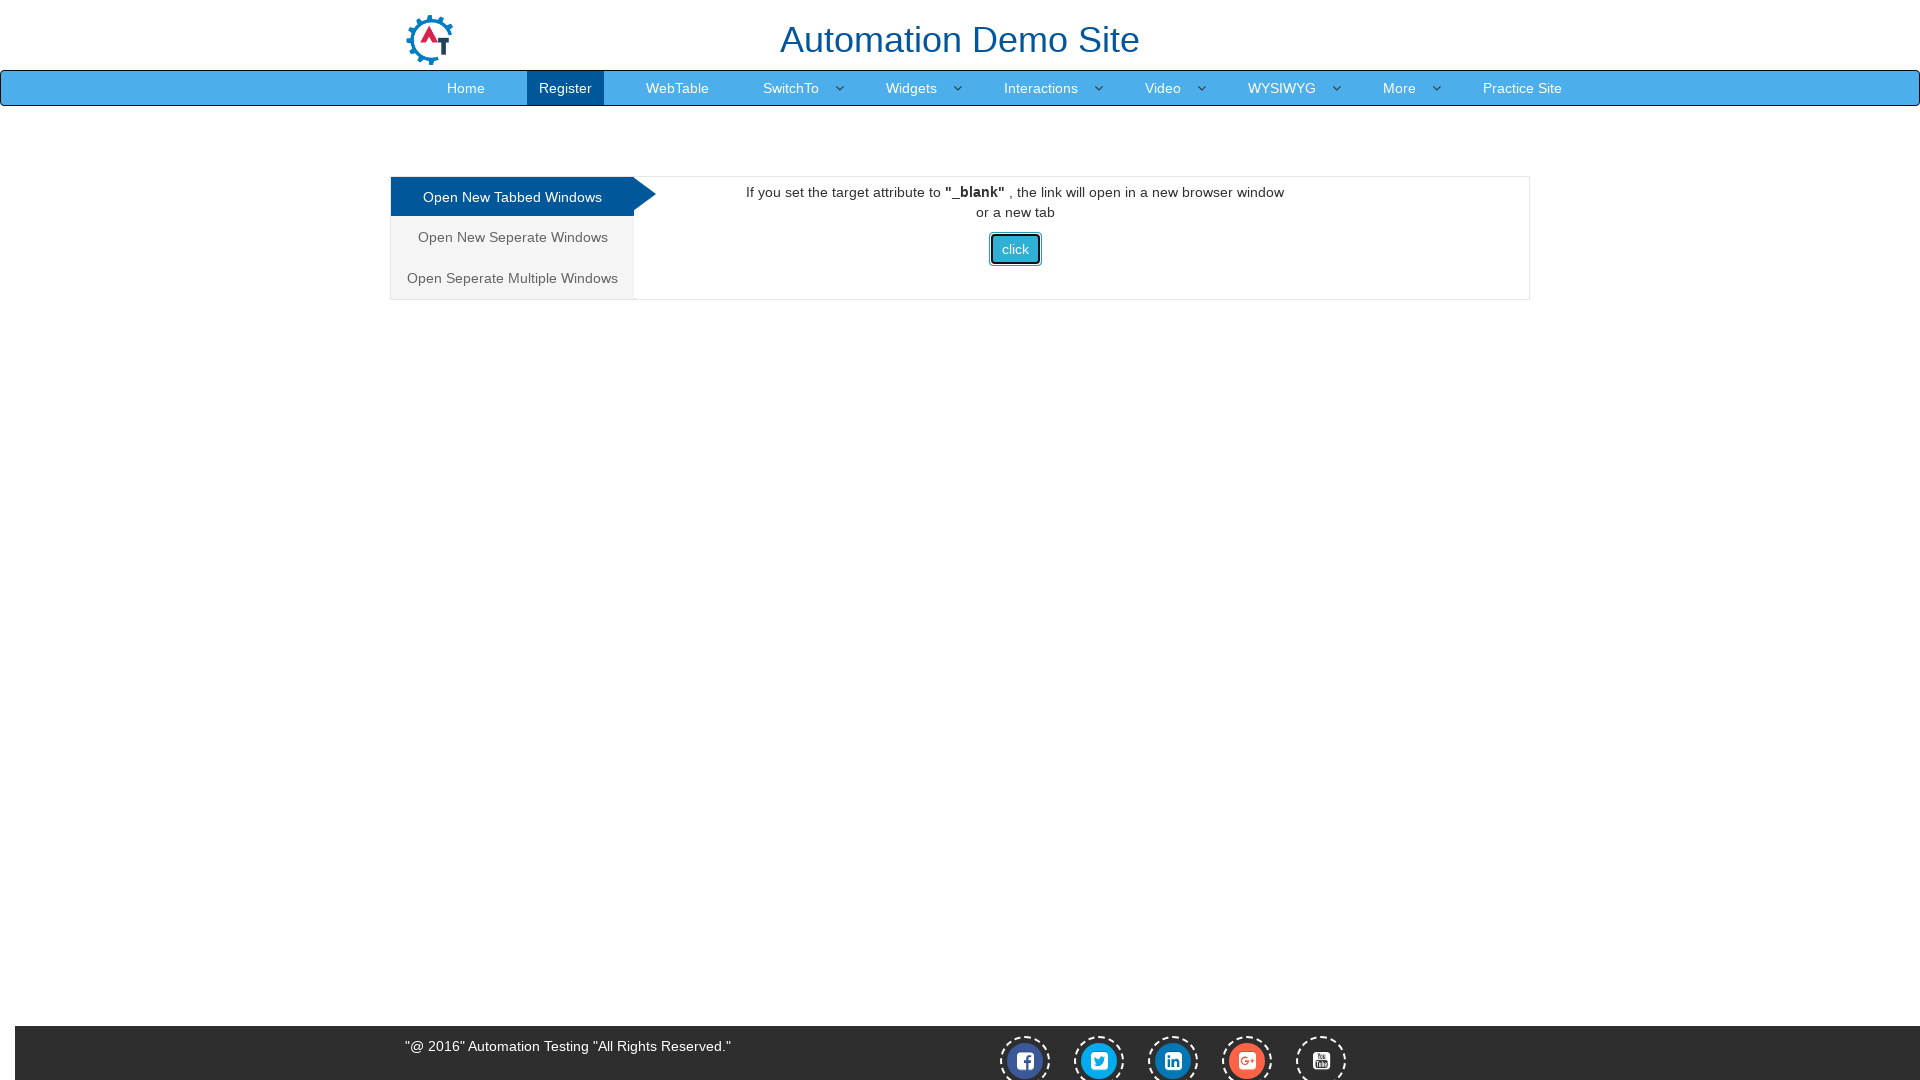

New window finished loading
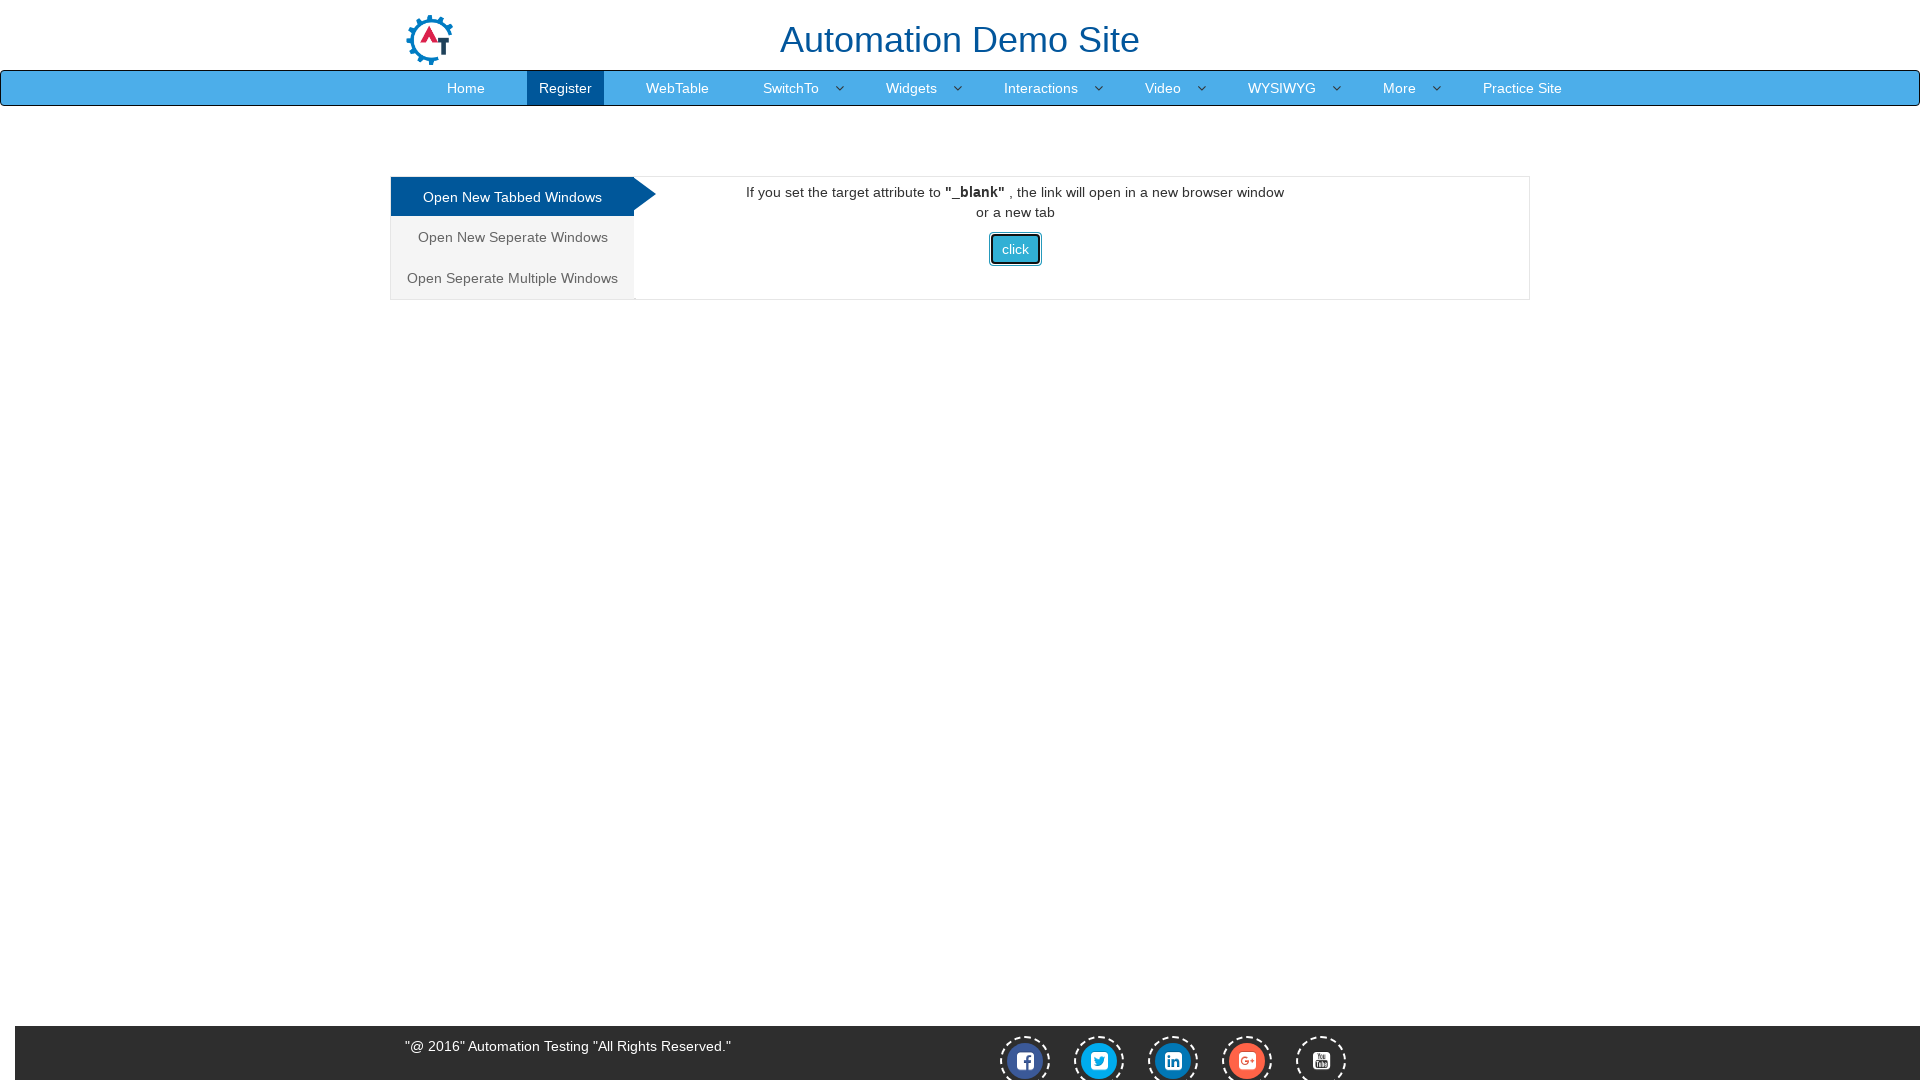

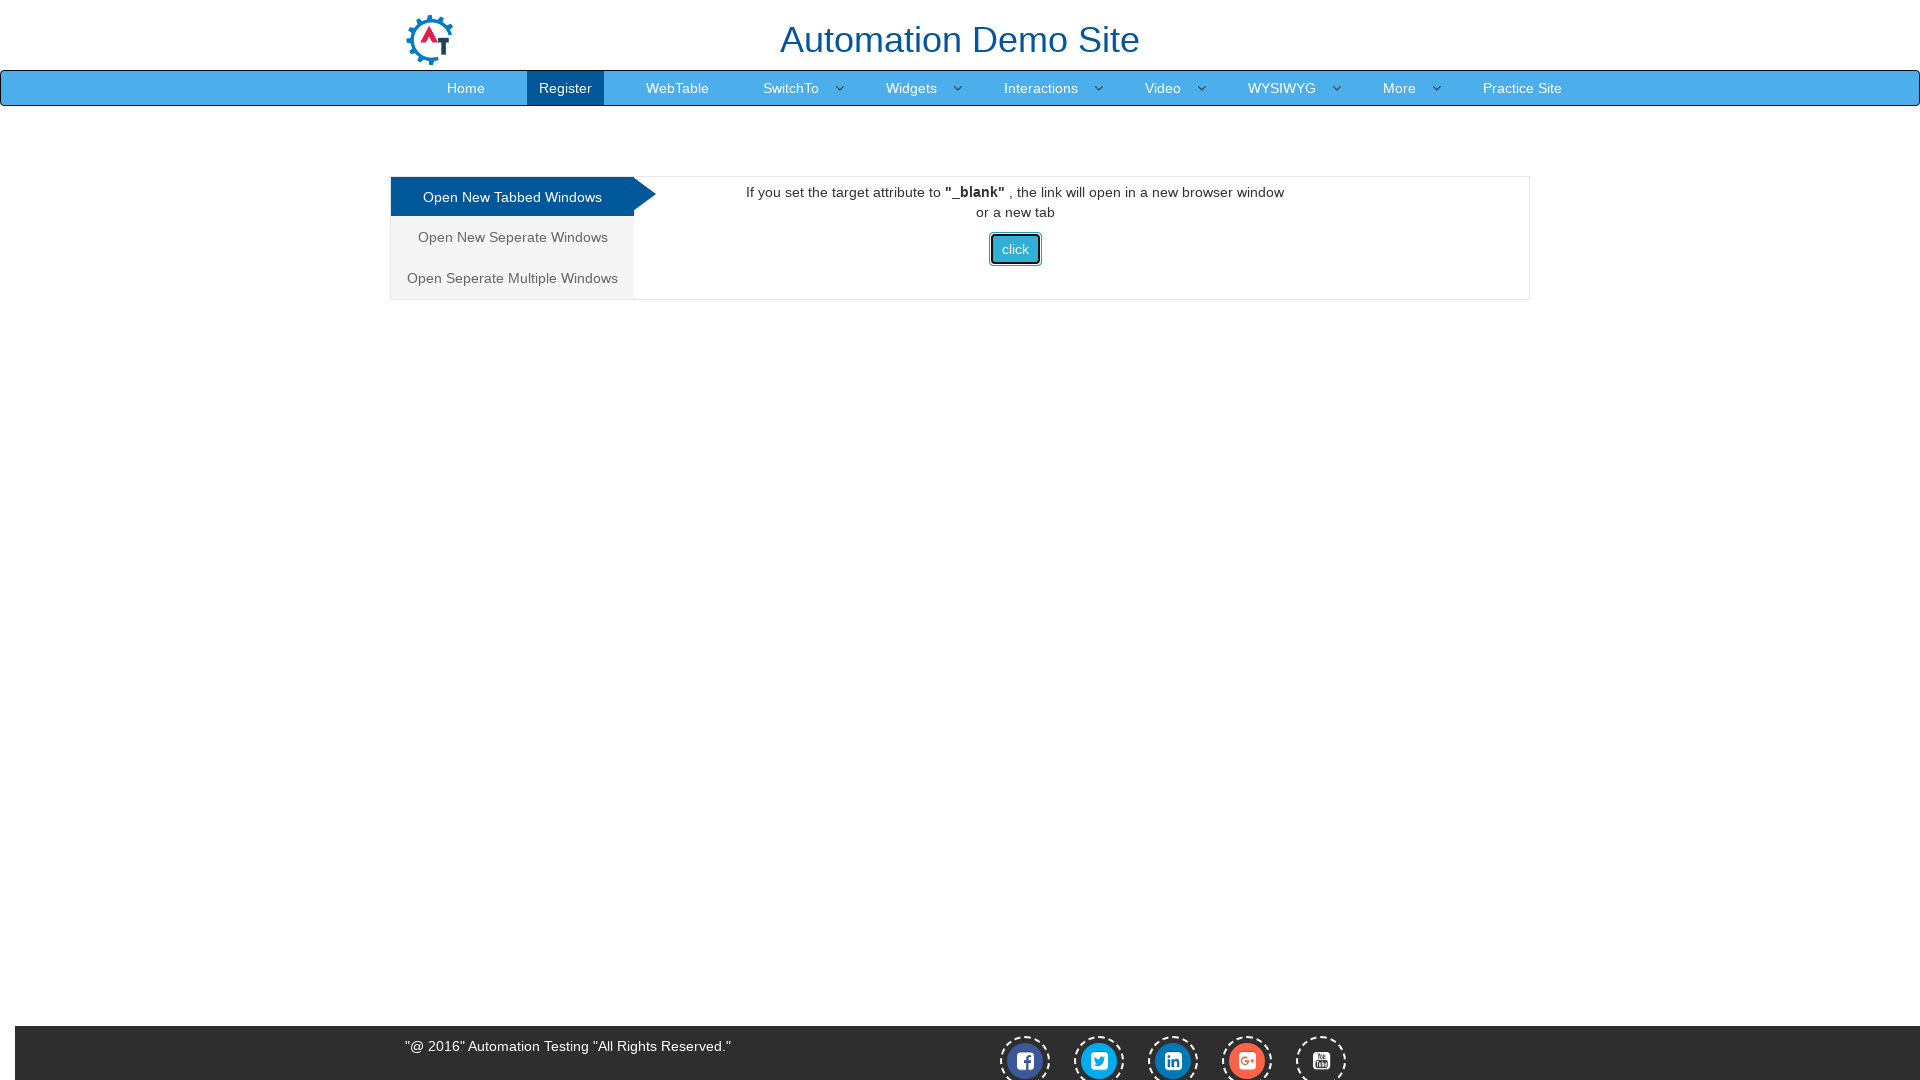